Tests enabling a disabled input field using JavaScript and then typing into it

Starting URL: https://bonigarcia.dev/selenium-webdriver-java/web-form.html

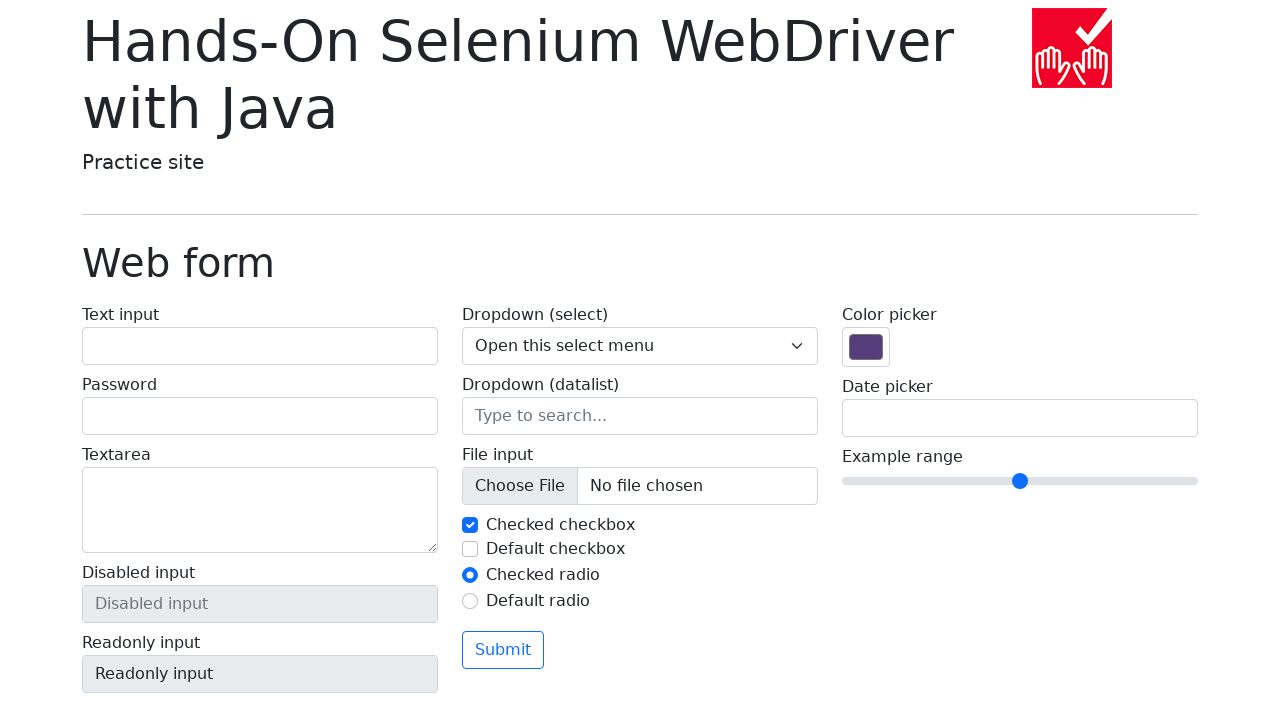

Executed JavaScript to enable the disabled input field
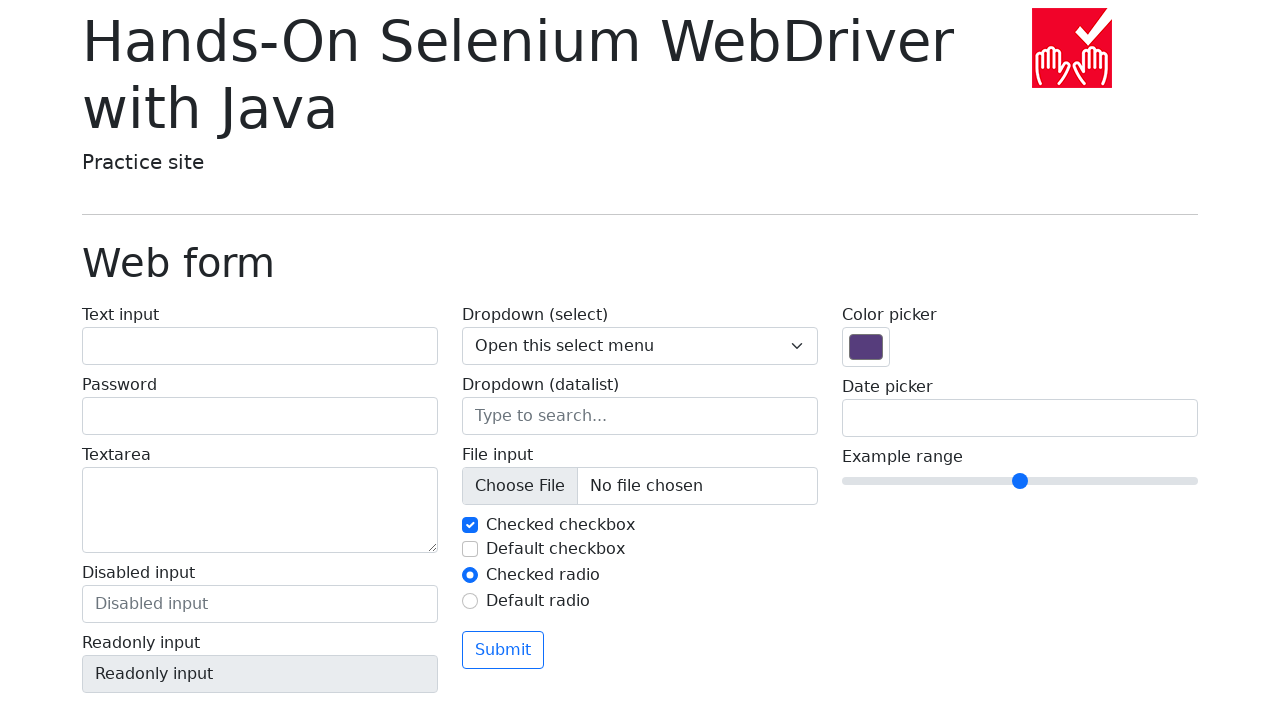

Filled the now-enabled input field with 'Disabled input = success' on input[placeholder='Disabled input']
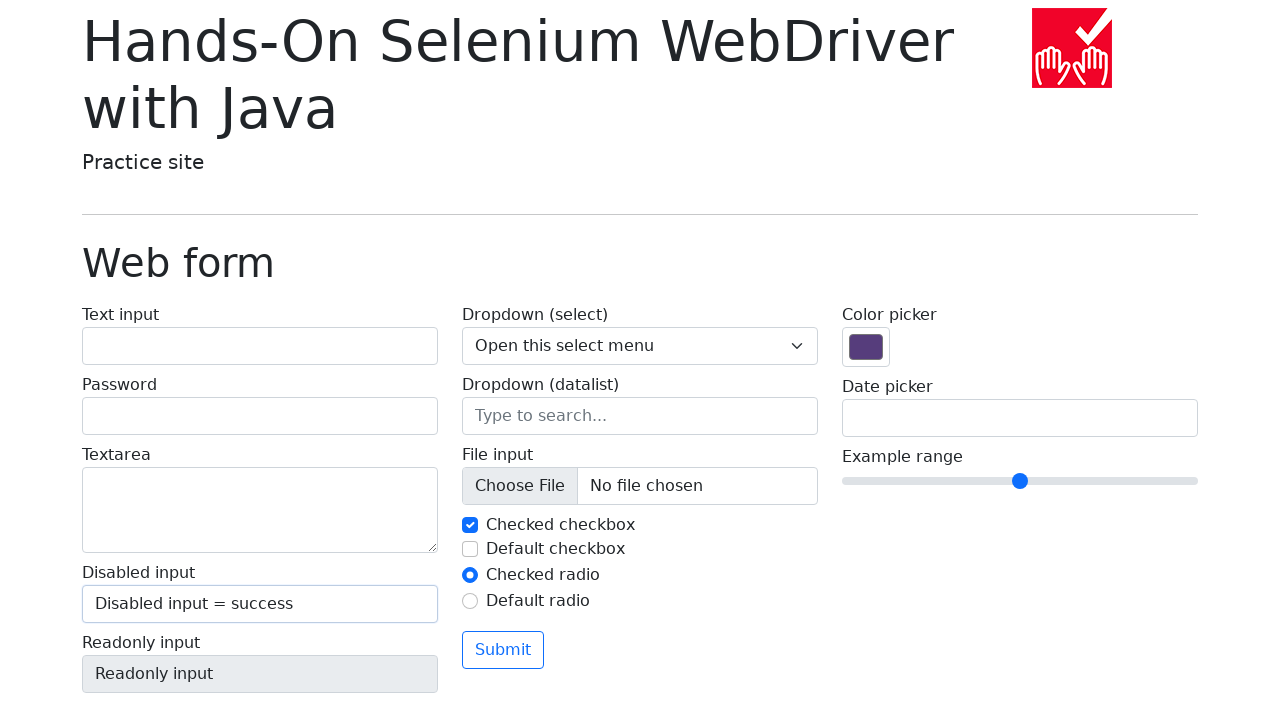

Verified that the input field is now enabled
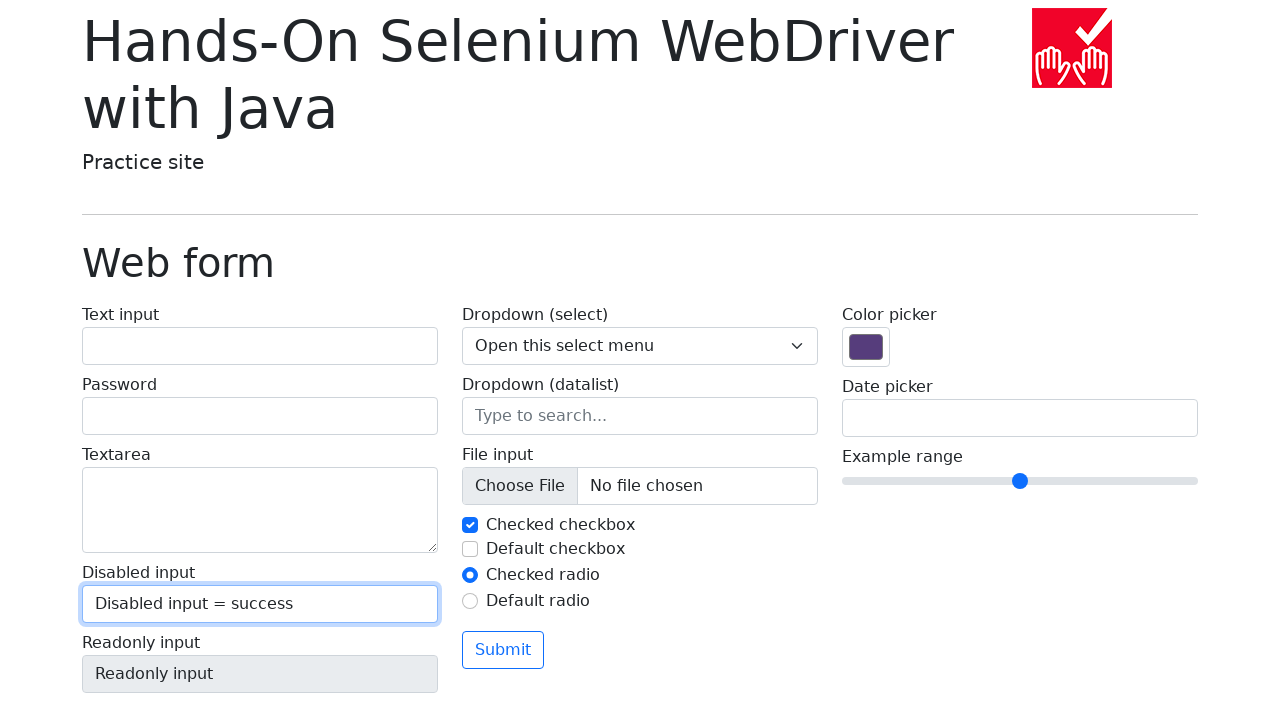

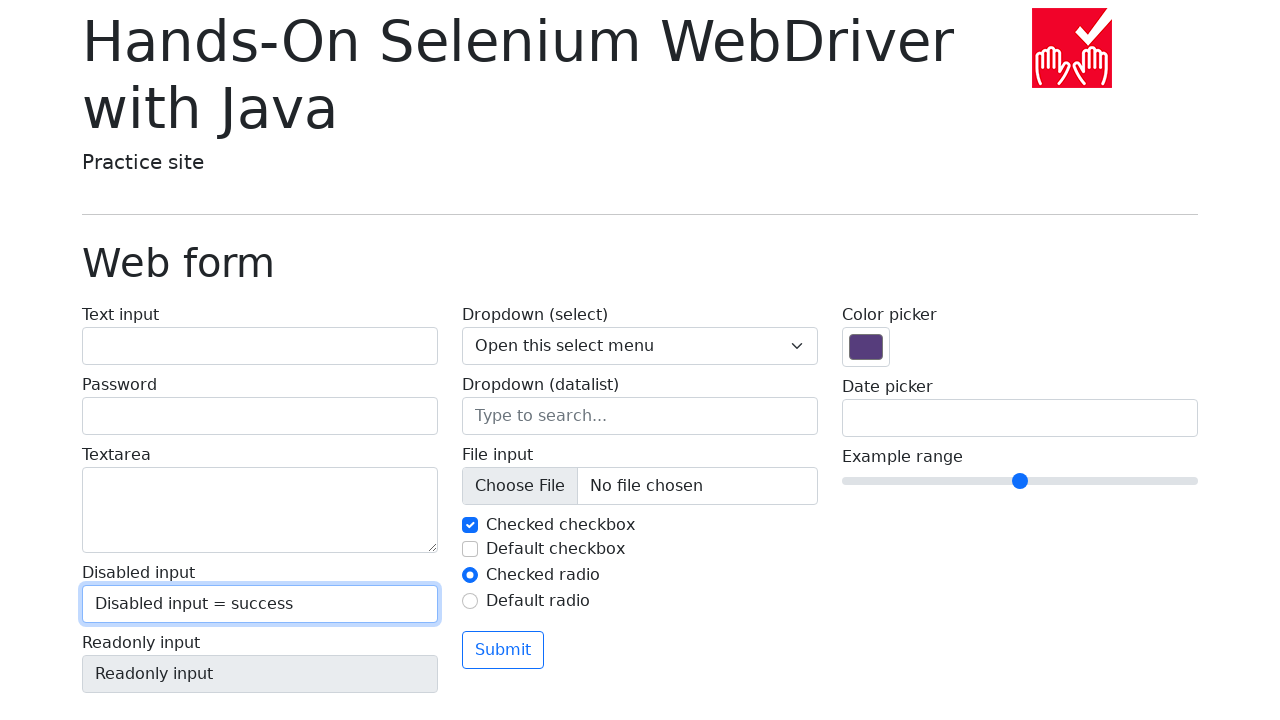